Navigates to an e-commerce page and scrolls to view a specific product (Potato - 1 Kg)

Starting URL: https://rahulshettyacademy.com/seleniumPractise/#/

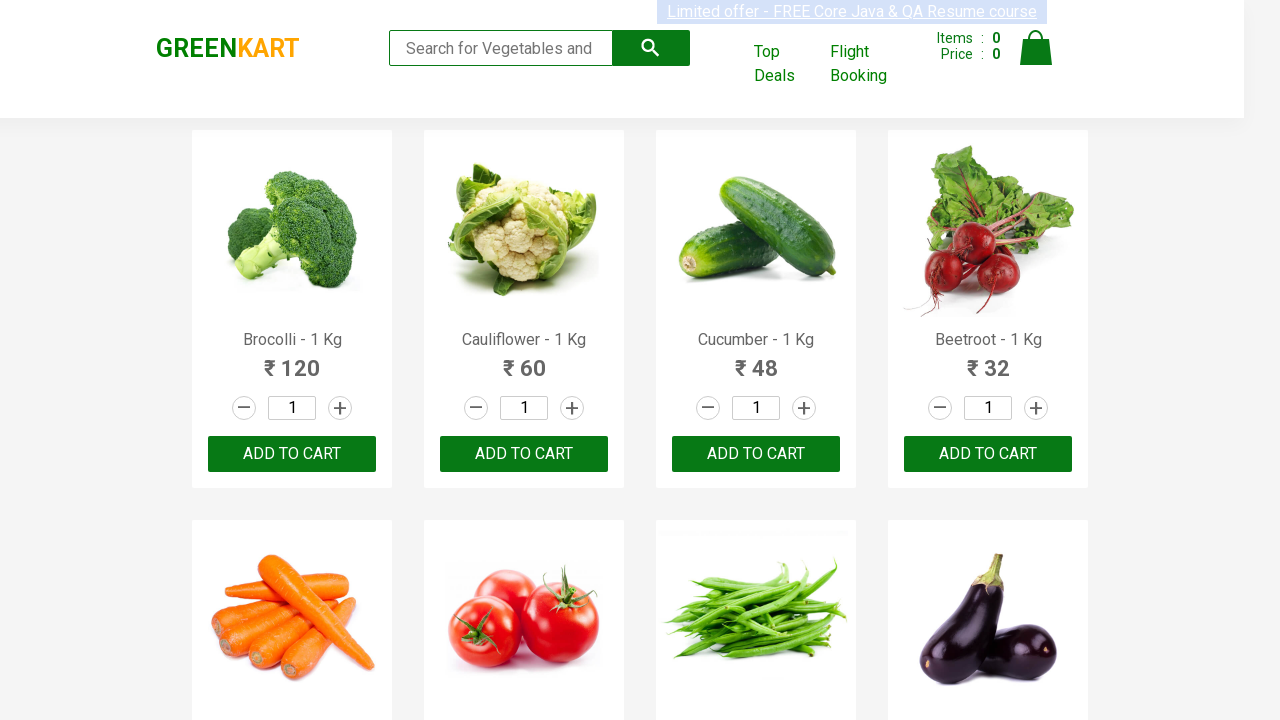

Waited for Potato - 1 Kg product image to load
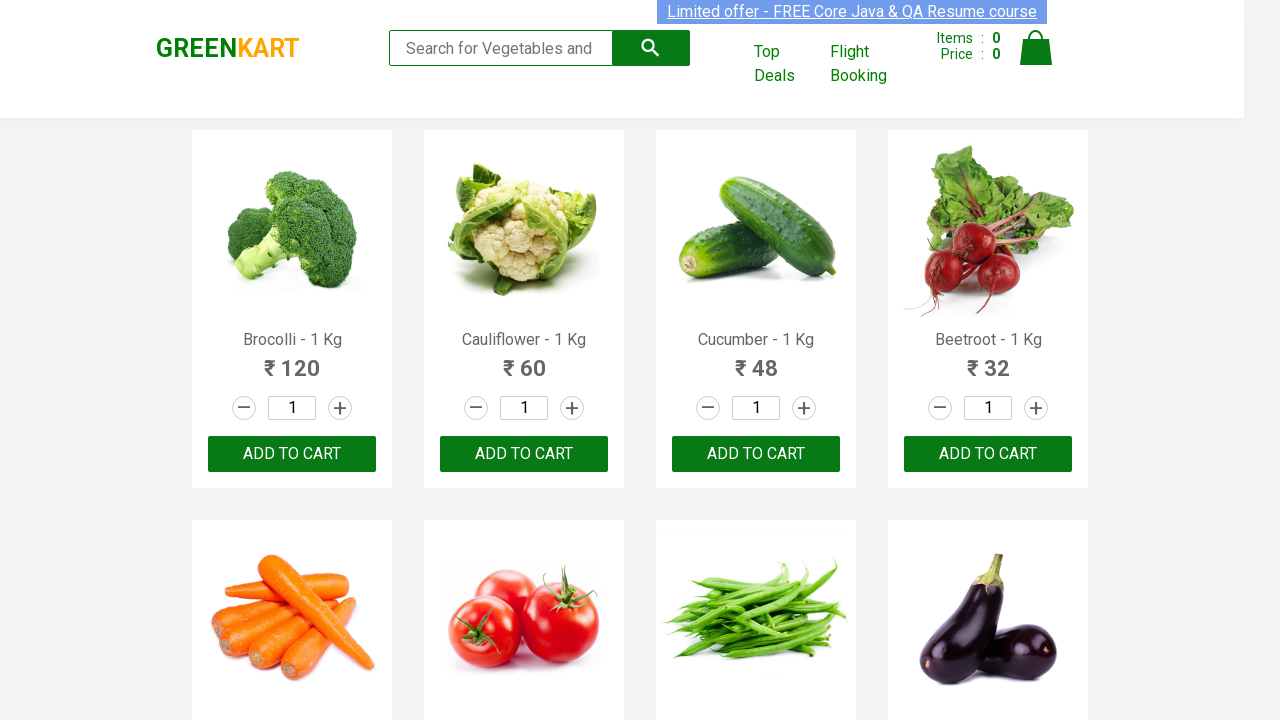

Located Potato - 1 Kg product element
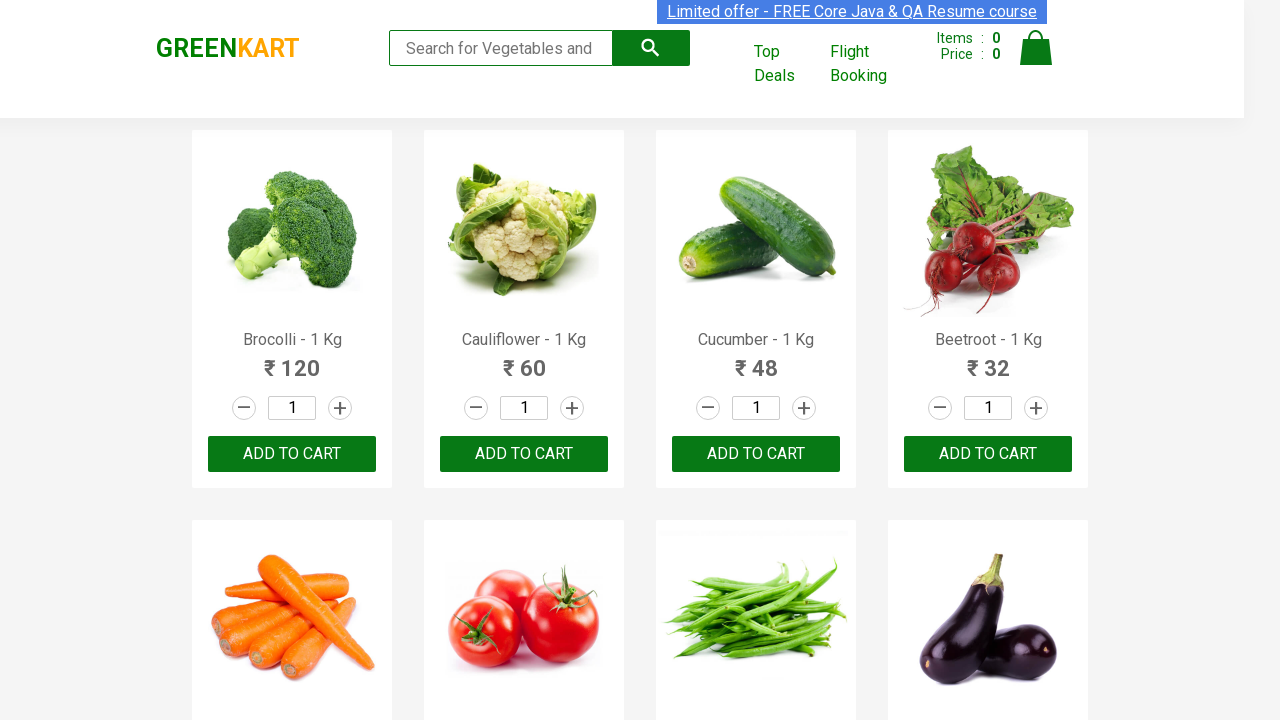

Scrolled to Potato - 1 Kg product to bring it into view
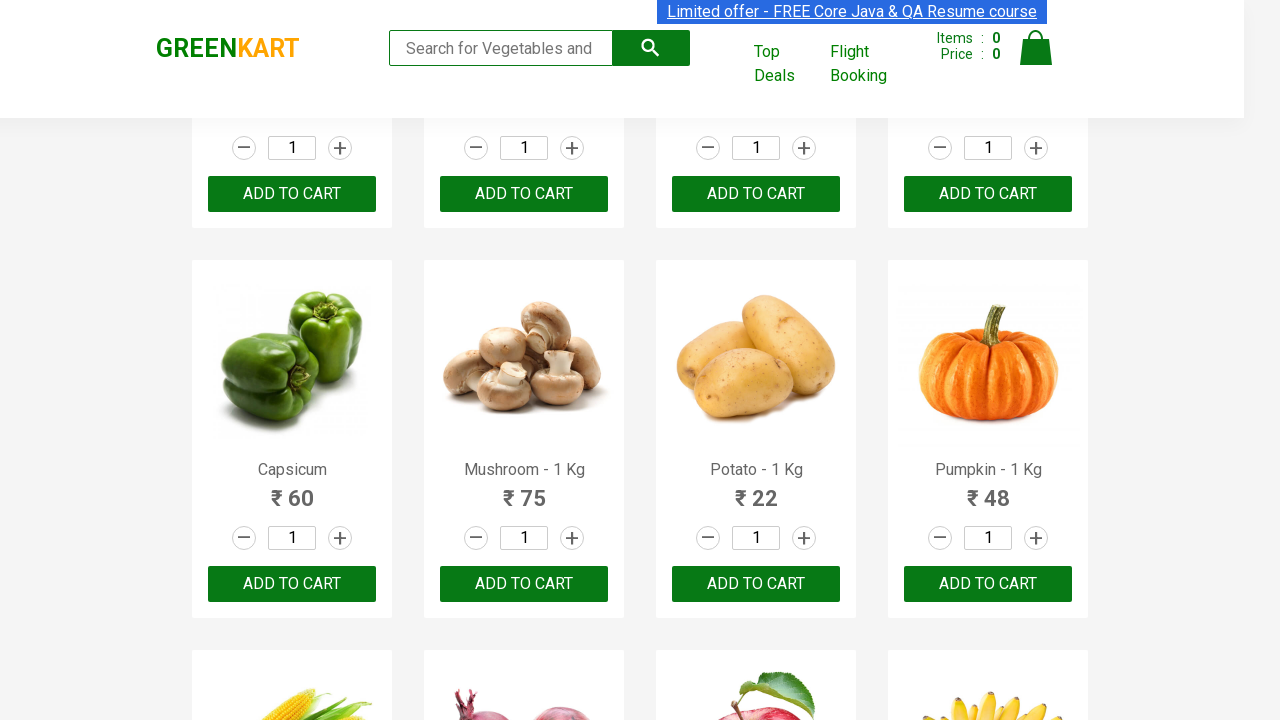

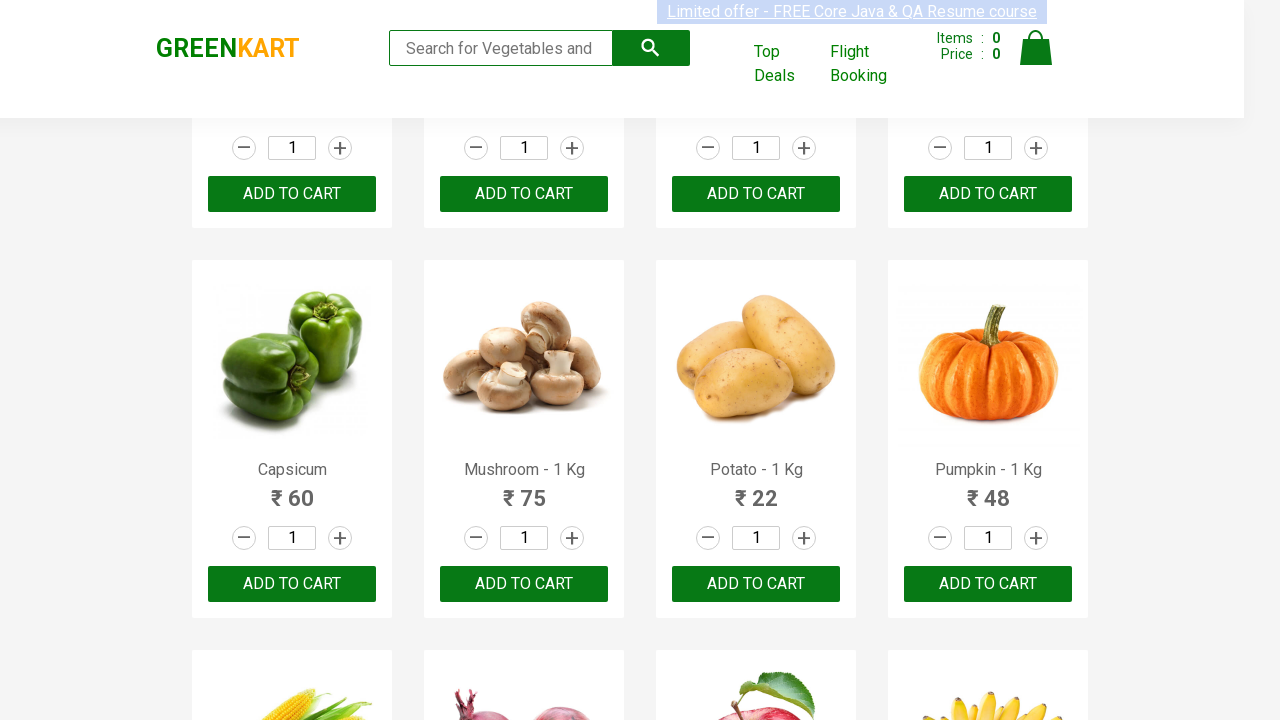